Tests checkbox selection functionality by clicking on a checkbox element and verifying it becomes selected

Starting URL: https://grotechminds.com/is-selected/

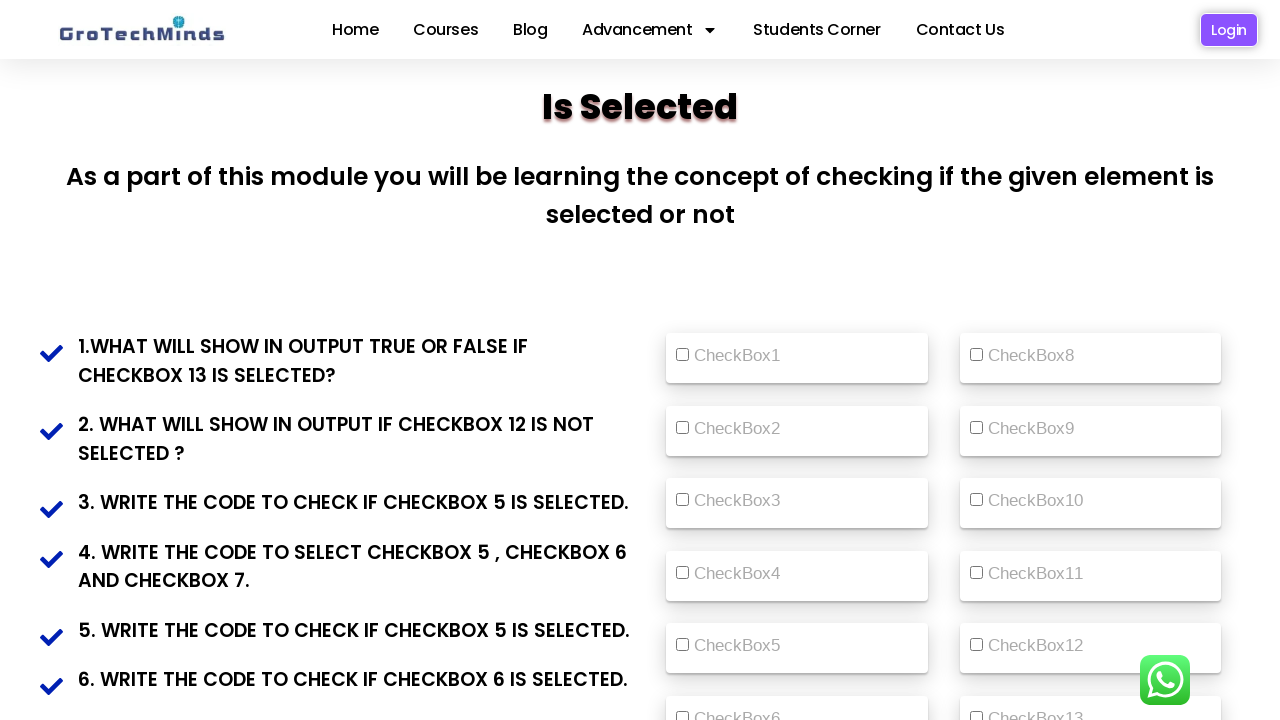

Clicked on checkbox element with id 'vehicle2' at (682, 355) on xpath=(//input[@id='vehicle2'])[1]
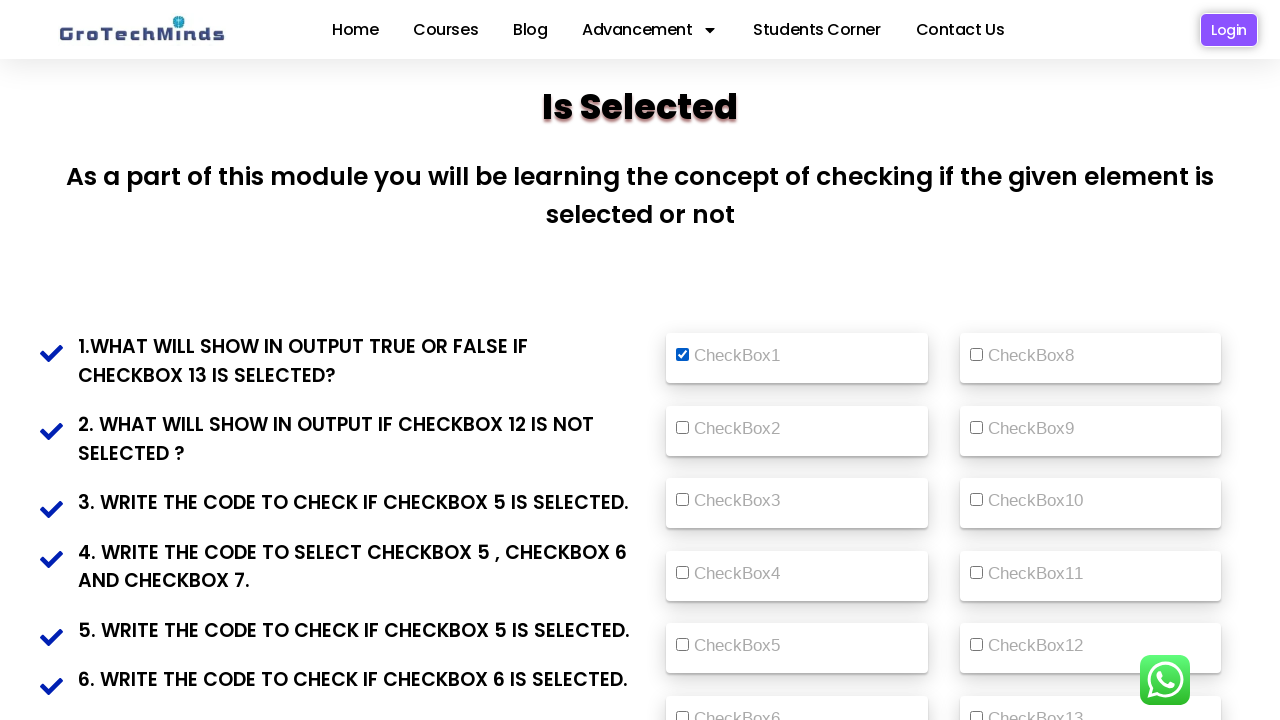

Waited for checkbox element to be available
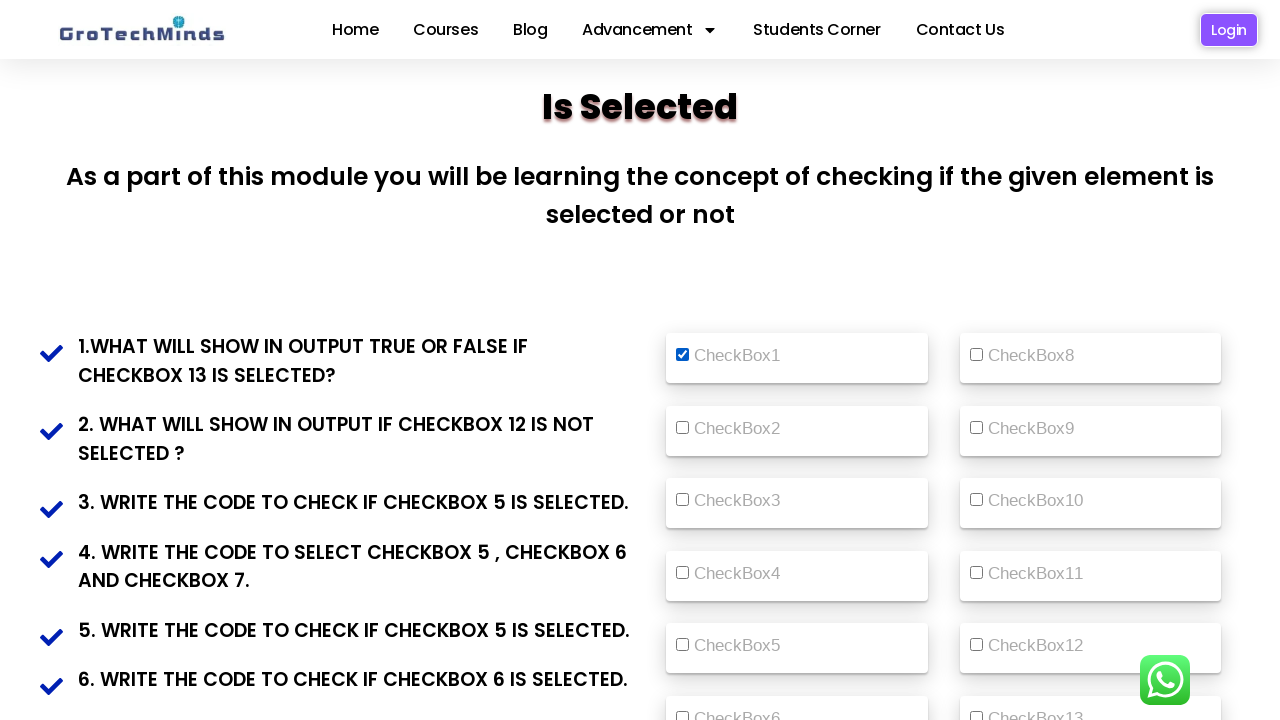

Verified checkbox is selected
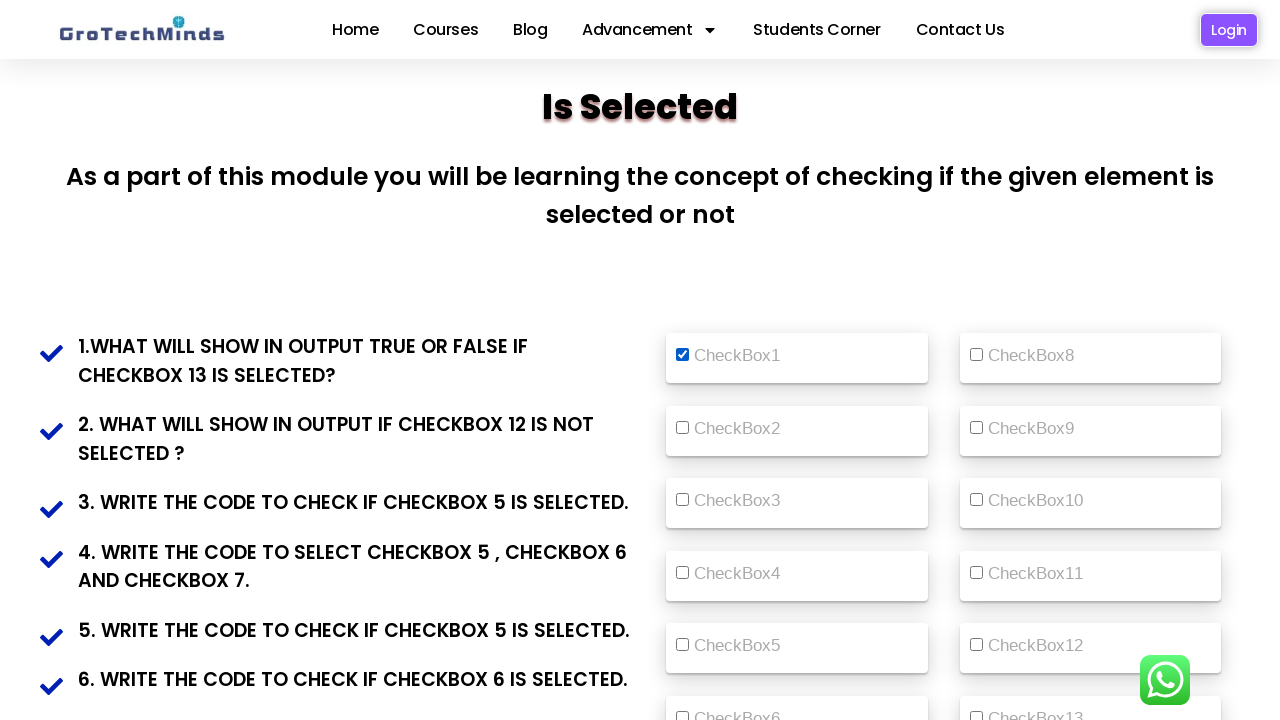

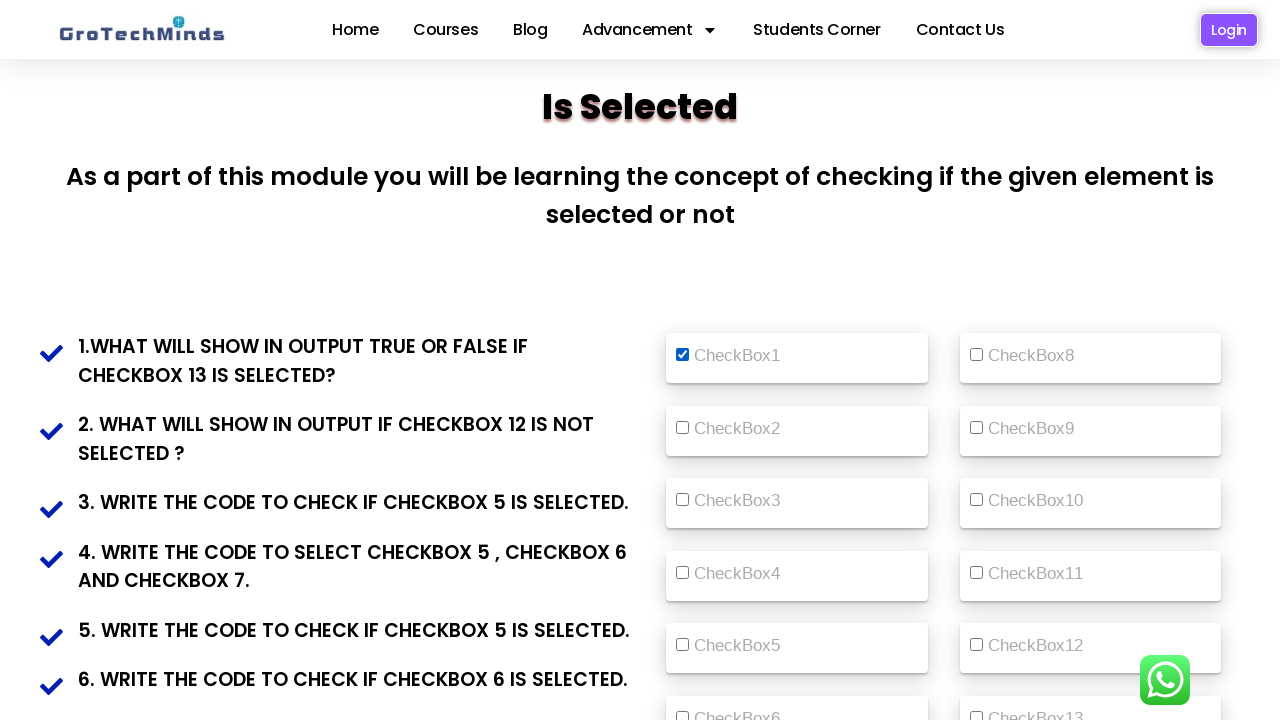